Tests number input field behavior by entering various values and using arrow keys to increment/decrement

Starting URL: http://the-internet.herokuapp.com/inputs

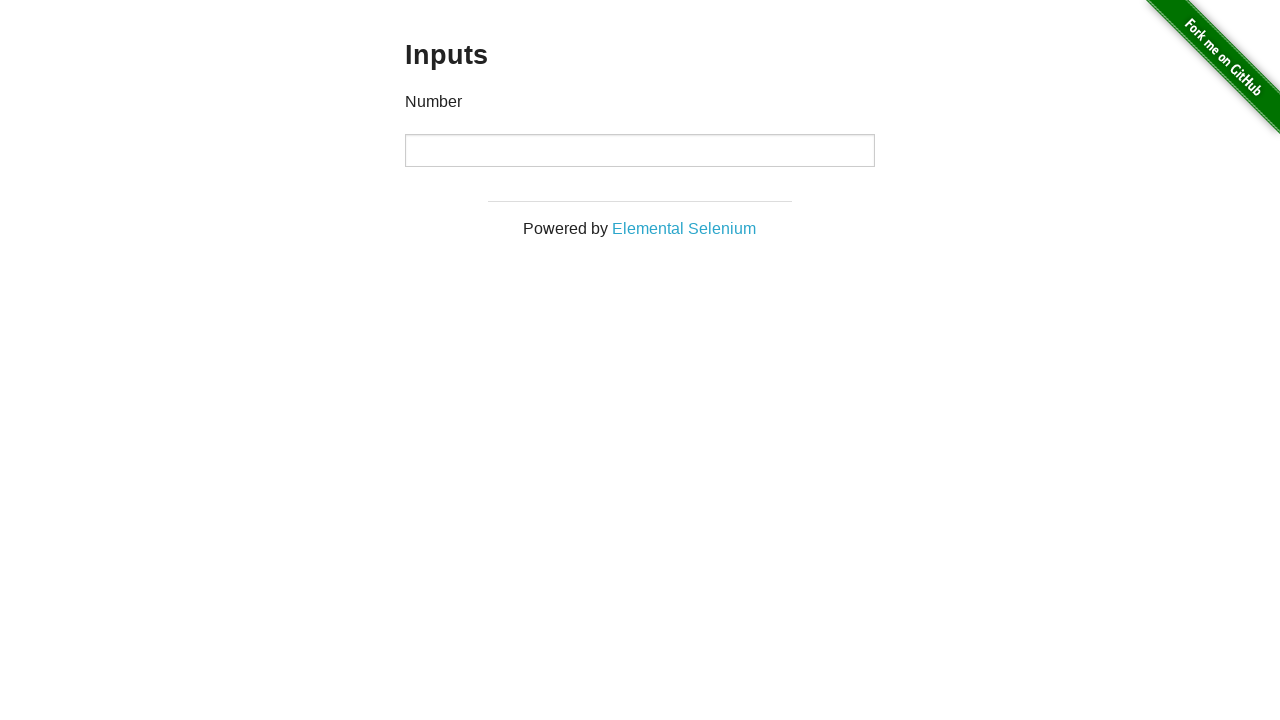

Located the first input element on the page
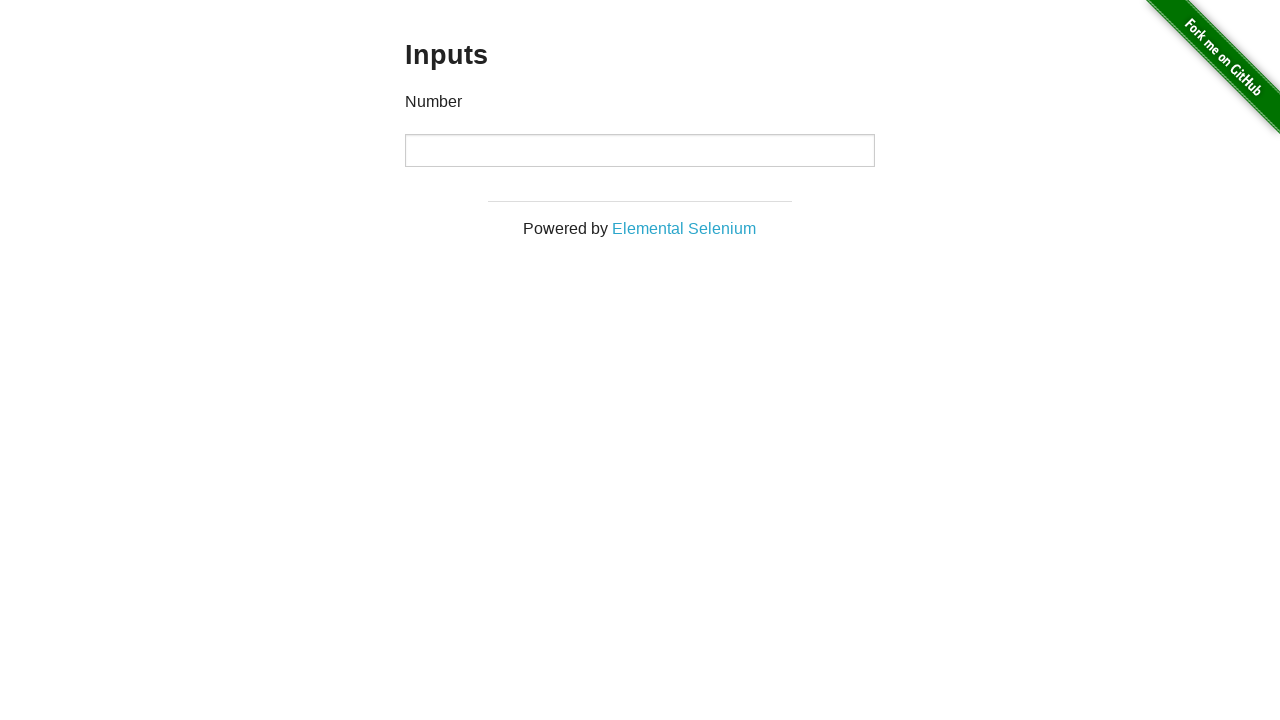

Filled input field with value '1' on input >> nth=0
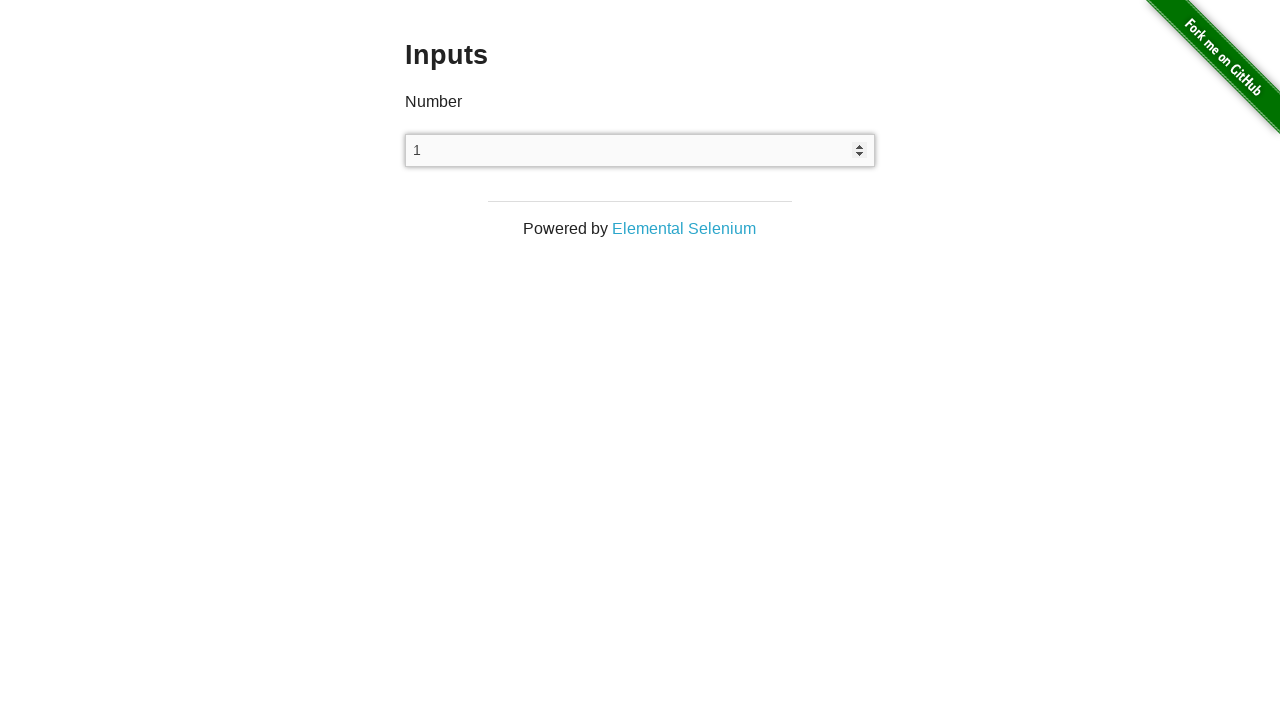

Pressed ArrowUp to increment the input value on input >> nth=0
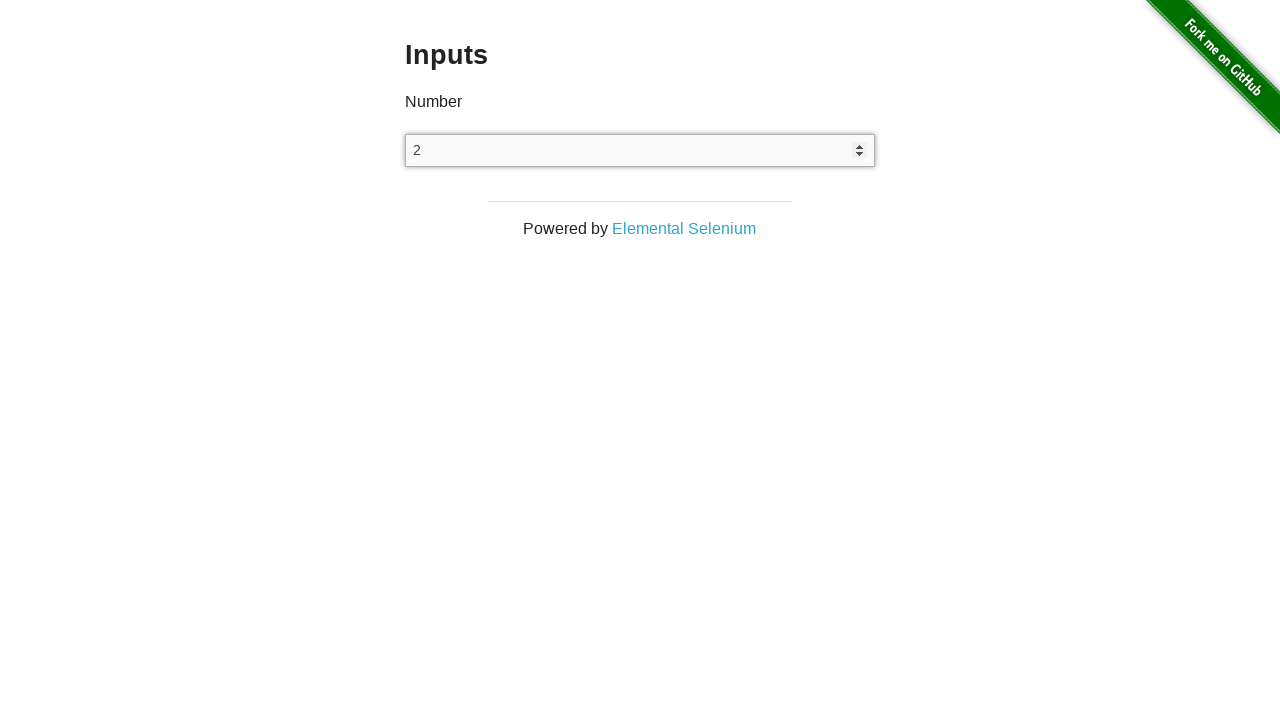

Pressed ArrowDown to decrement the input value on input >> nth=0
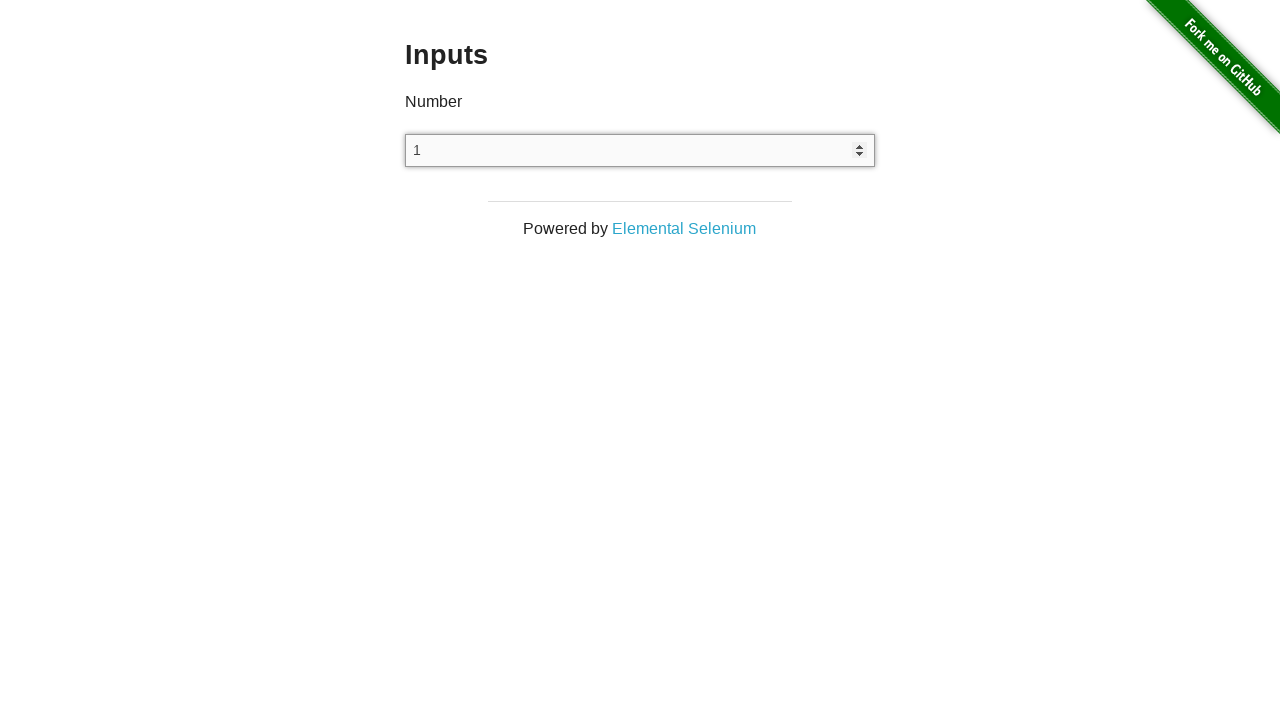

Cleared the input field on input >> nth=0
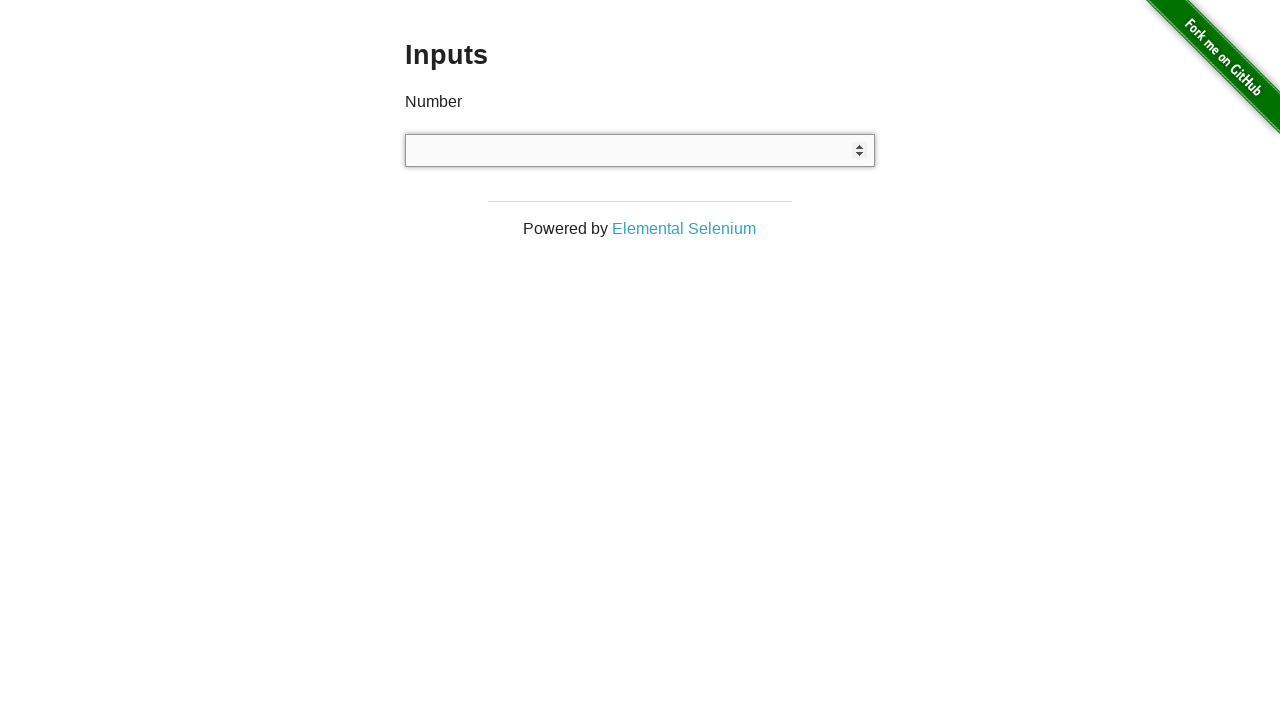

Typed 'test' into the input field on input >> nth=0
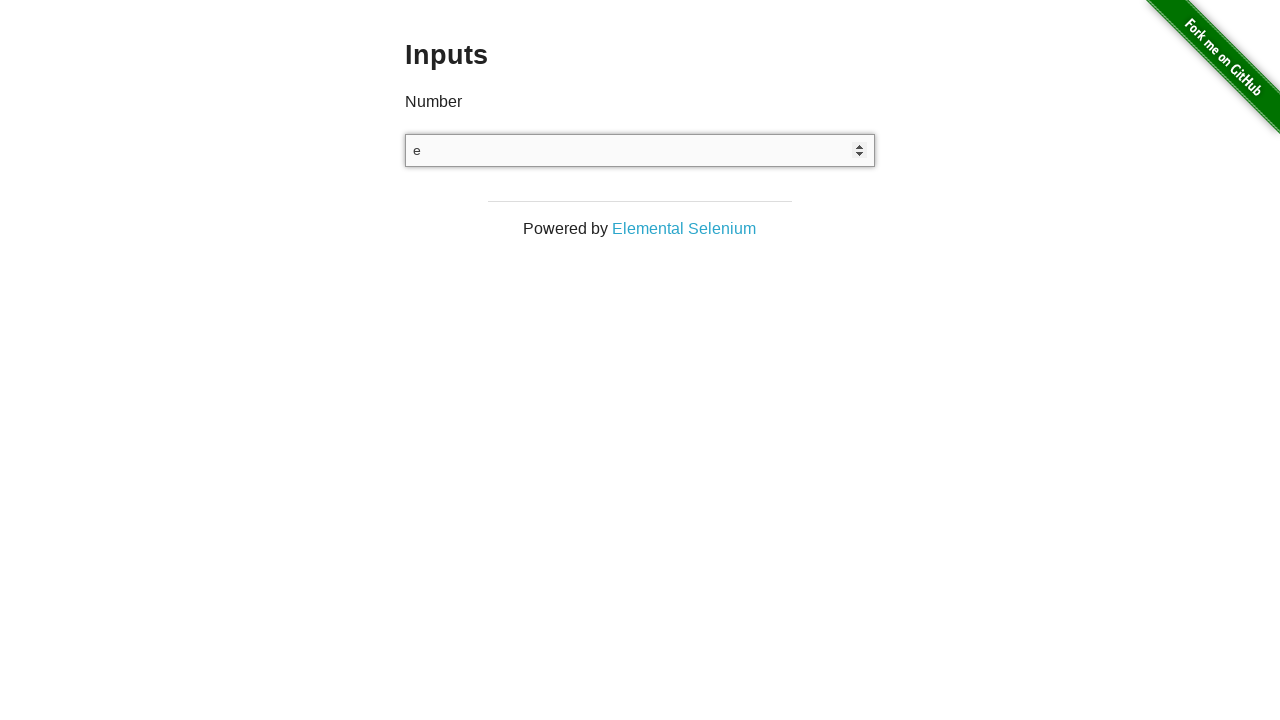

Cleared the input field again on input >> nth=0
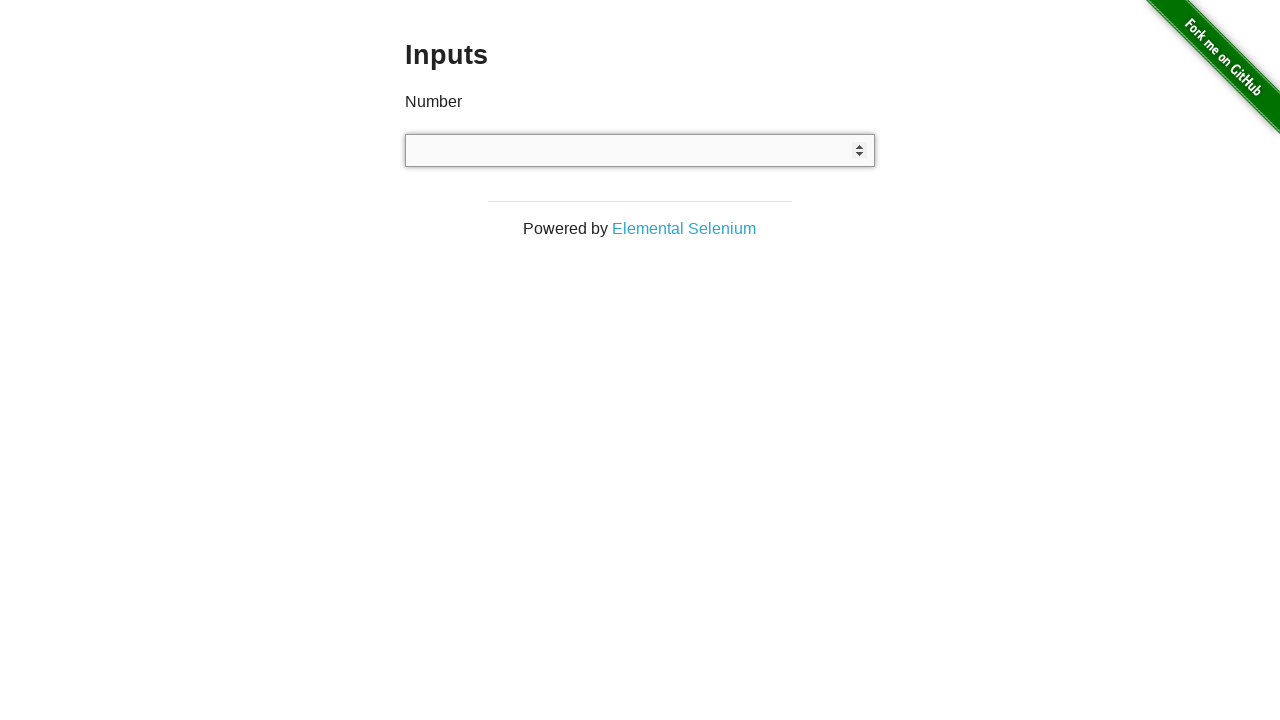

Filled input field with scientific notation '1e1' on input >> nth=0
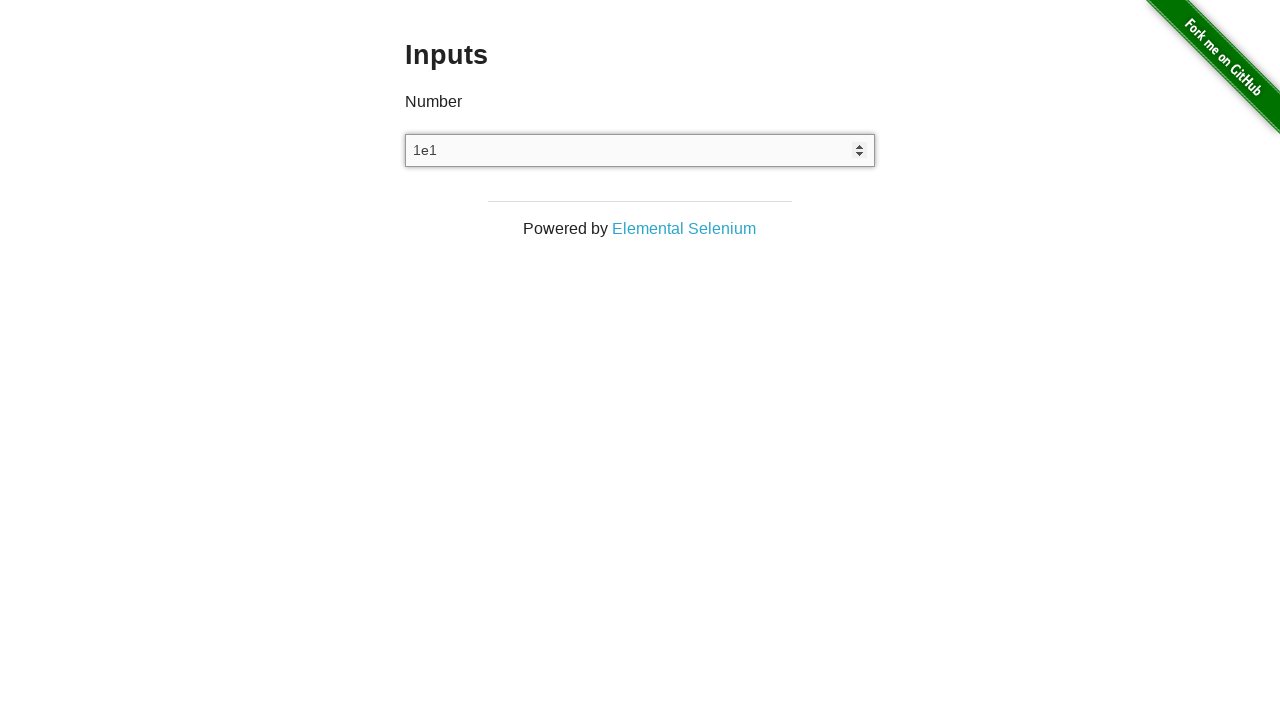

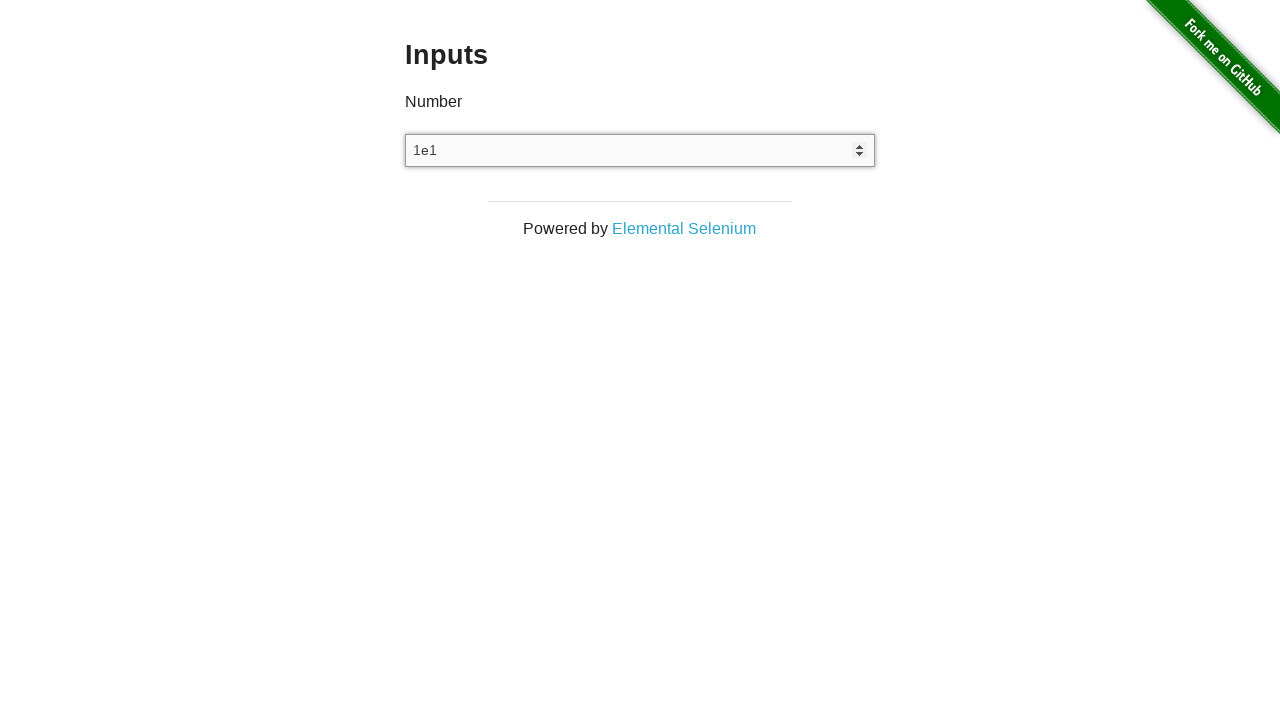